Tests the Radio Button functionality on DemoQA by clicking the Radio Button menu item, selecting the Yes radio button, and verifying the selection confirmation appears.

Starting URL: https://demoqa.com/elements

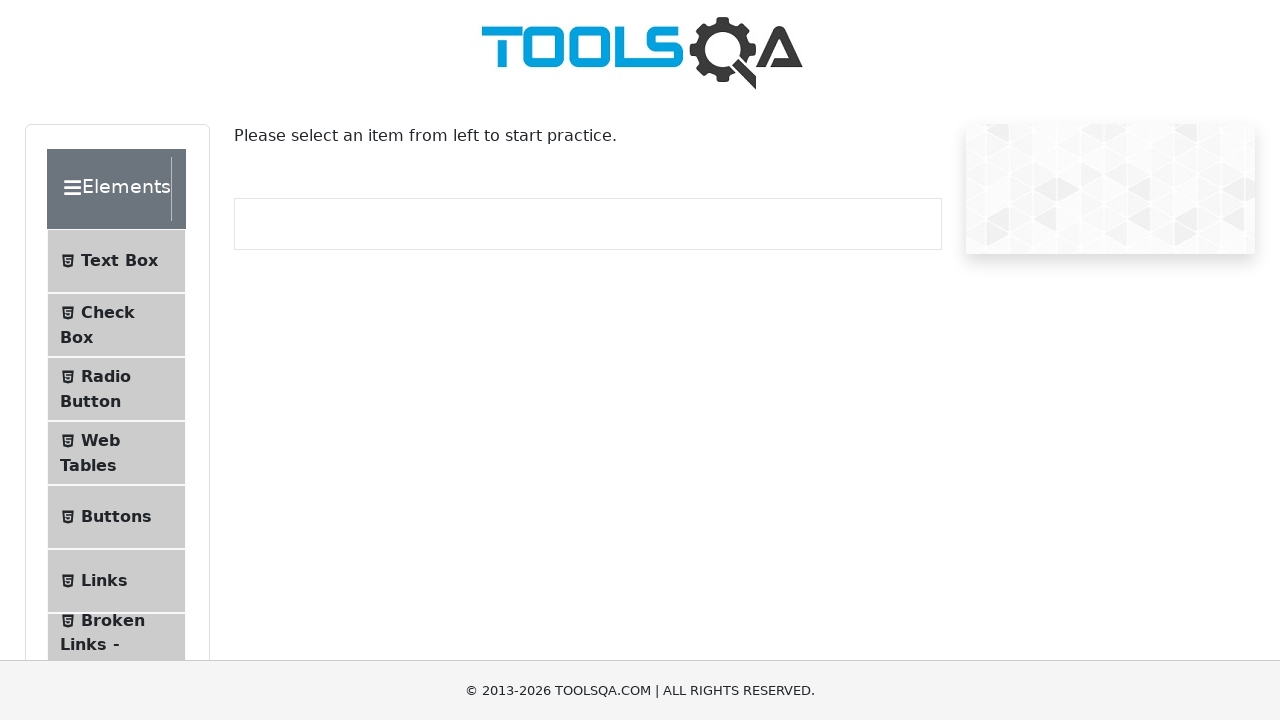

Waited for Radio Button menu item to appear
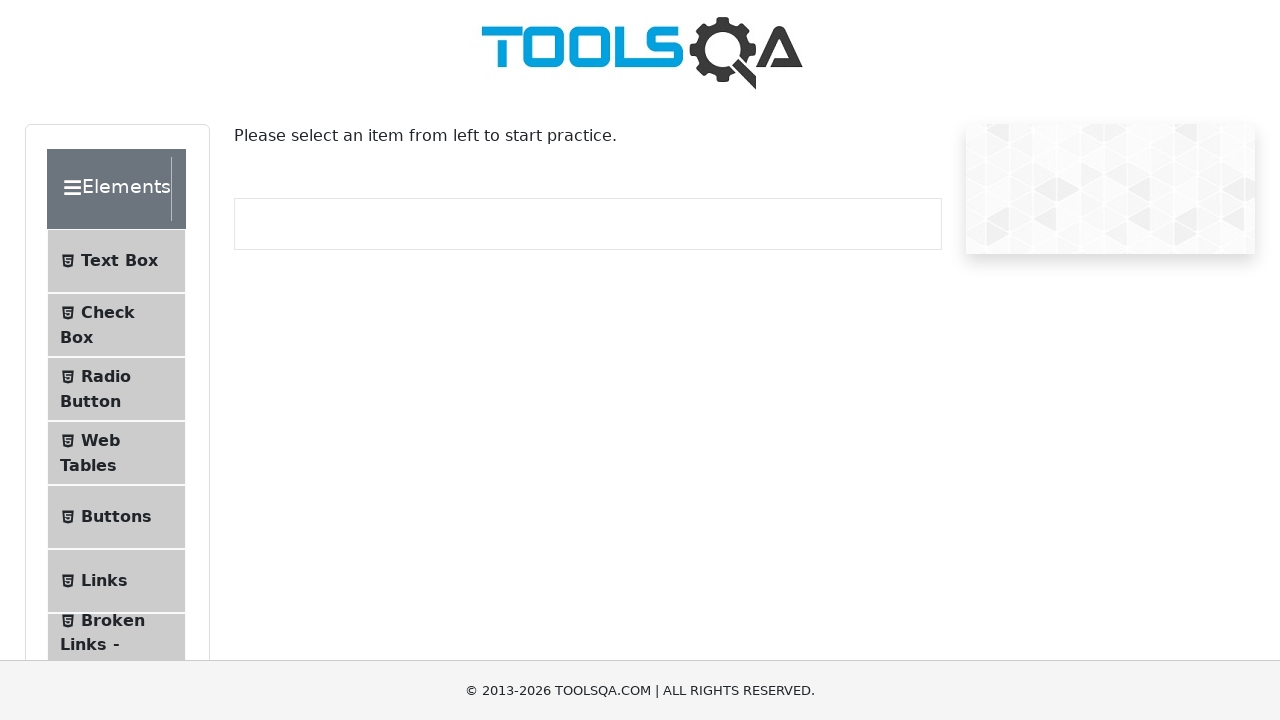

Clicked Radio Button menu item at (106, 376) on text=Radio Button
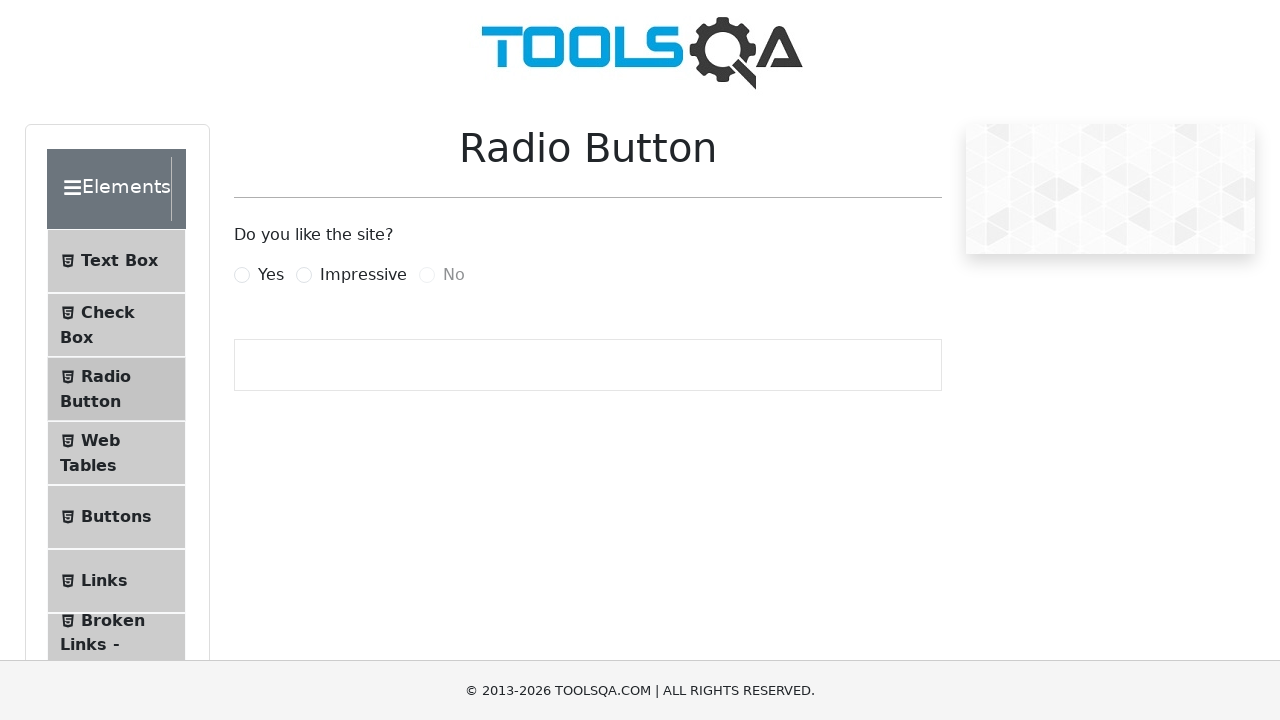

Waited for Yes radio button label to appear
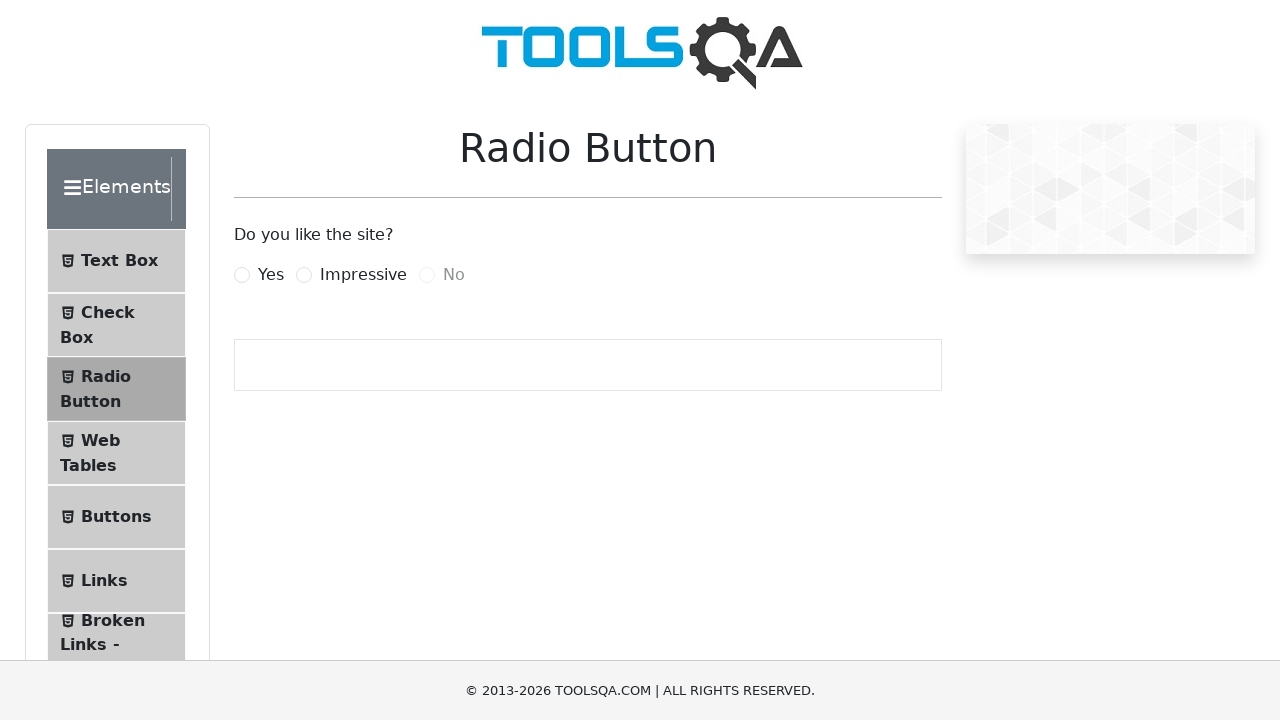

Clicked Yes radio button at (271, 275) on label[for='yesRadio']
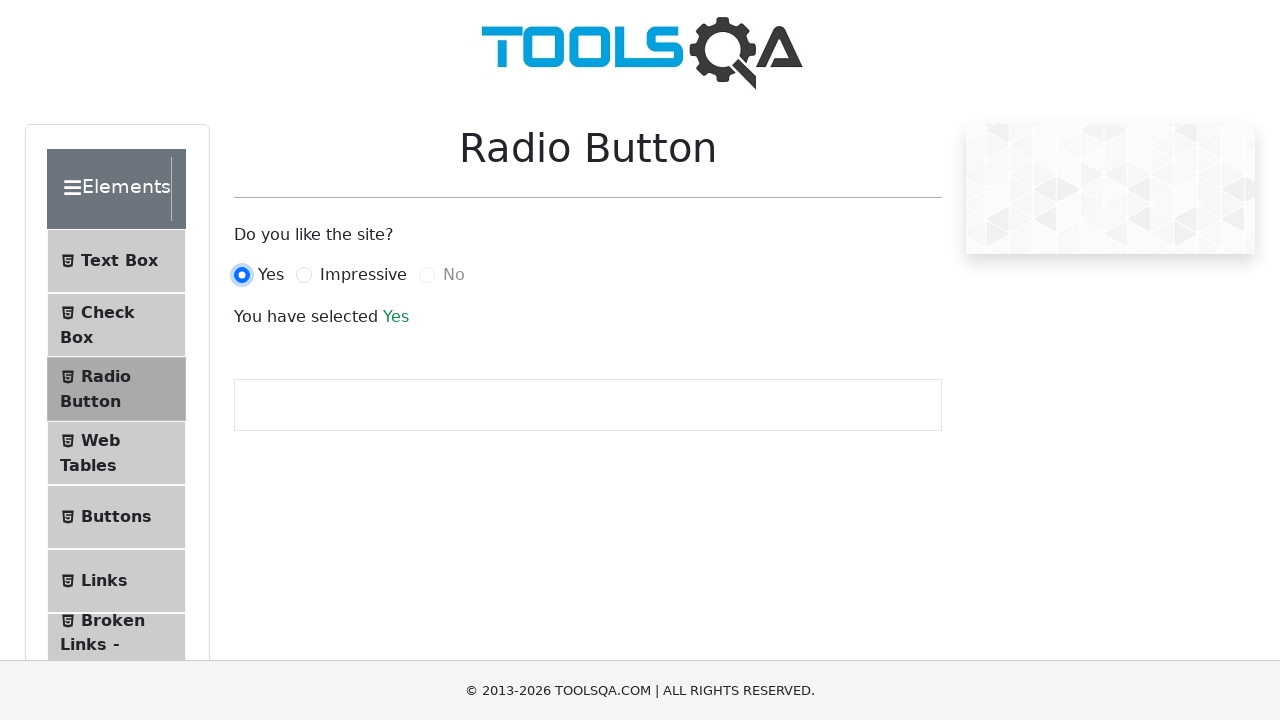

Verified selection confirmation text appeared
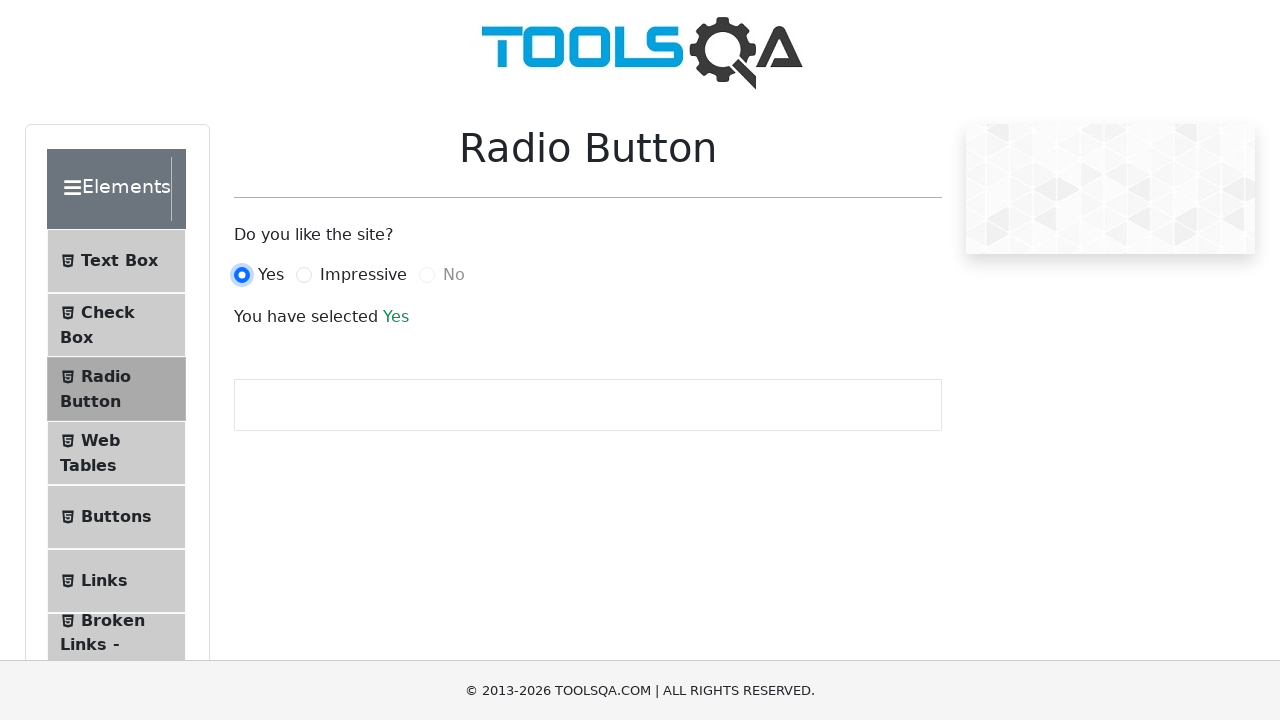

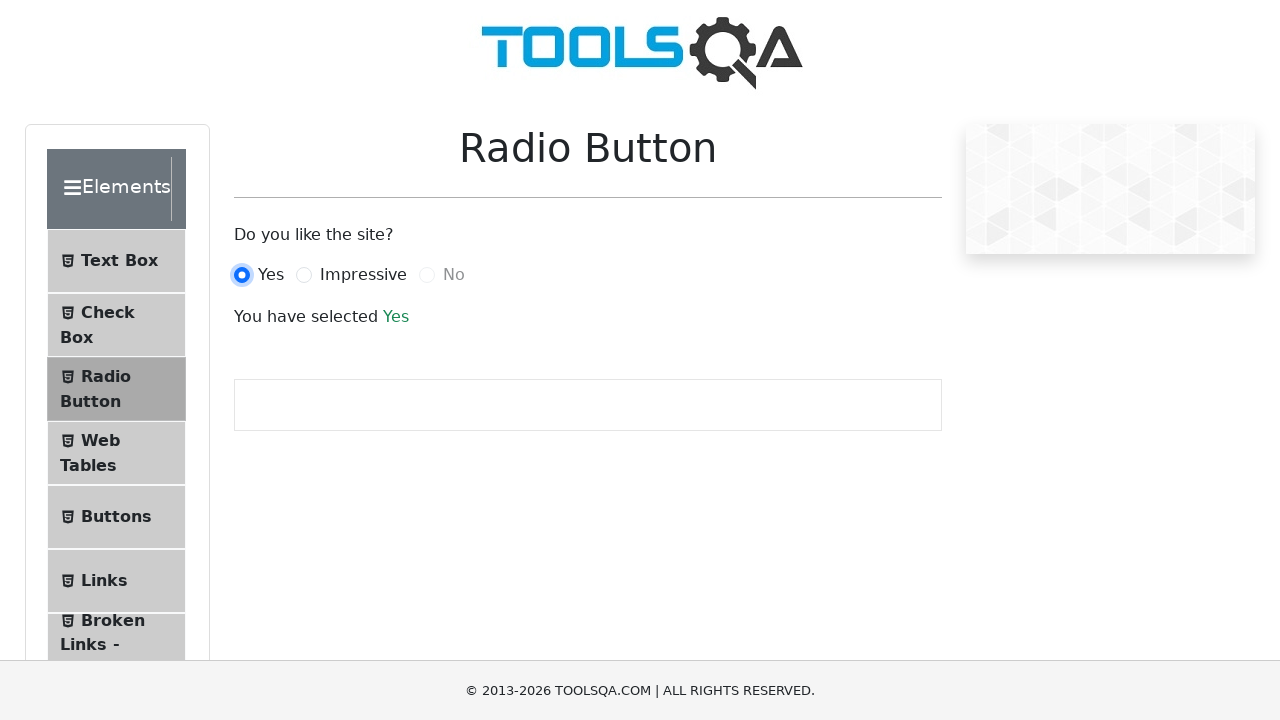